Tests that the complete all checkbox updates state when individual items are completed or cleared

Starting URL: https://demo.playwright.dev/todomvc

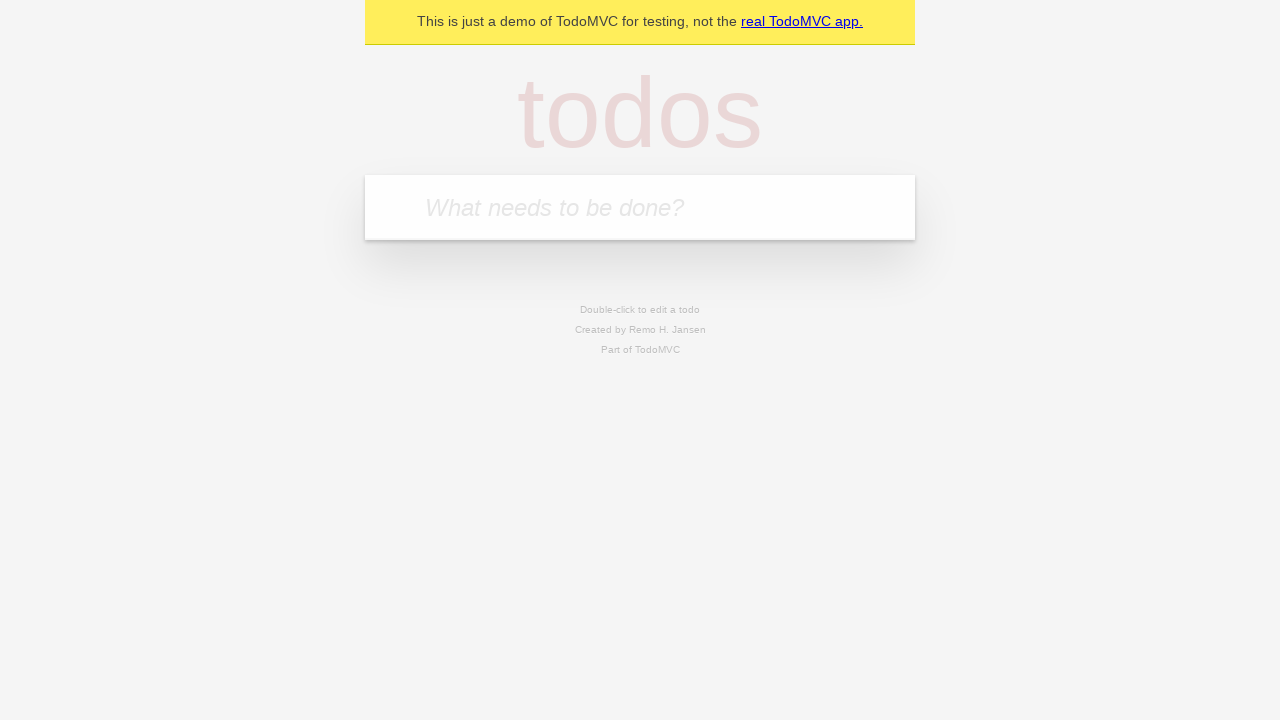

Filled new todo field with 'buy some cheese' on internal:attr=[placeholder="What needs to be done?"i]
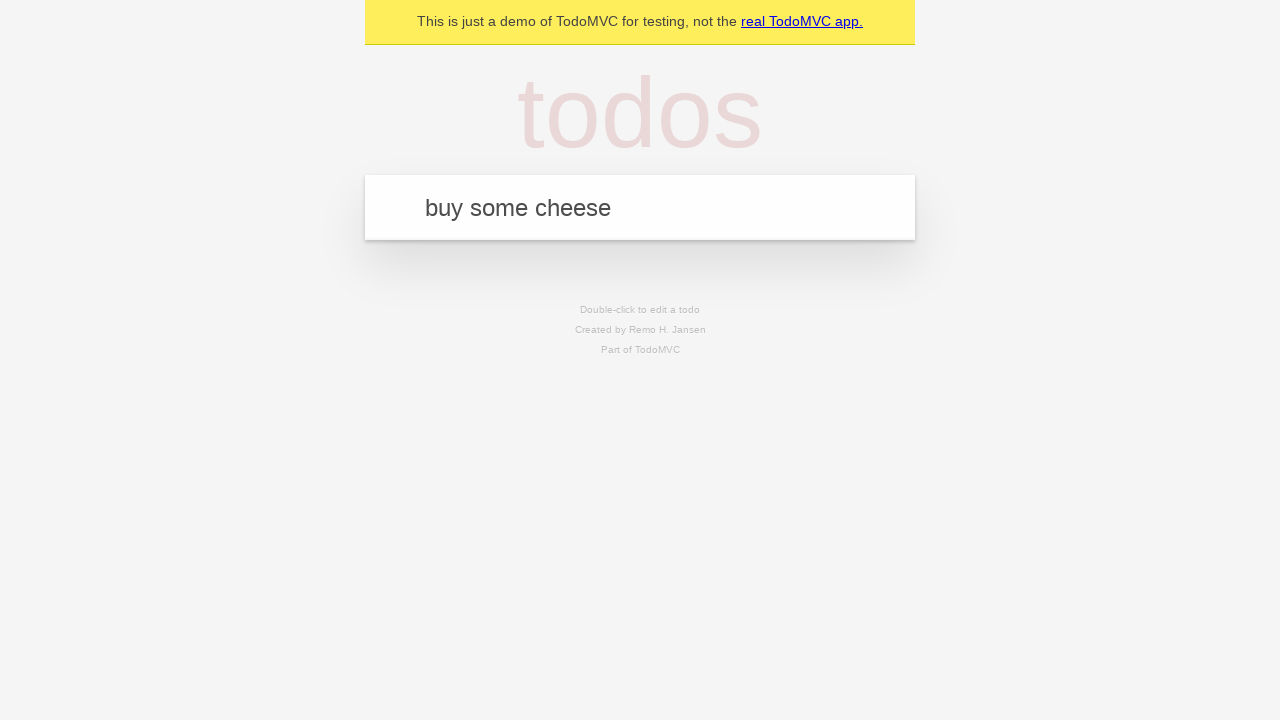

Pressed Enter to create todo item 'buy some cheese' on internal:attr=[placeholder="What needs to be done?"i]
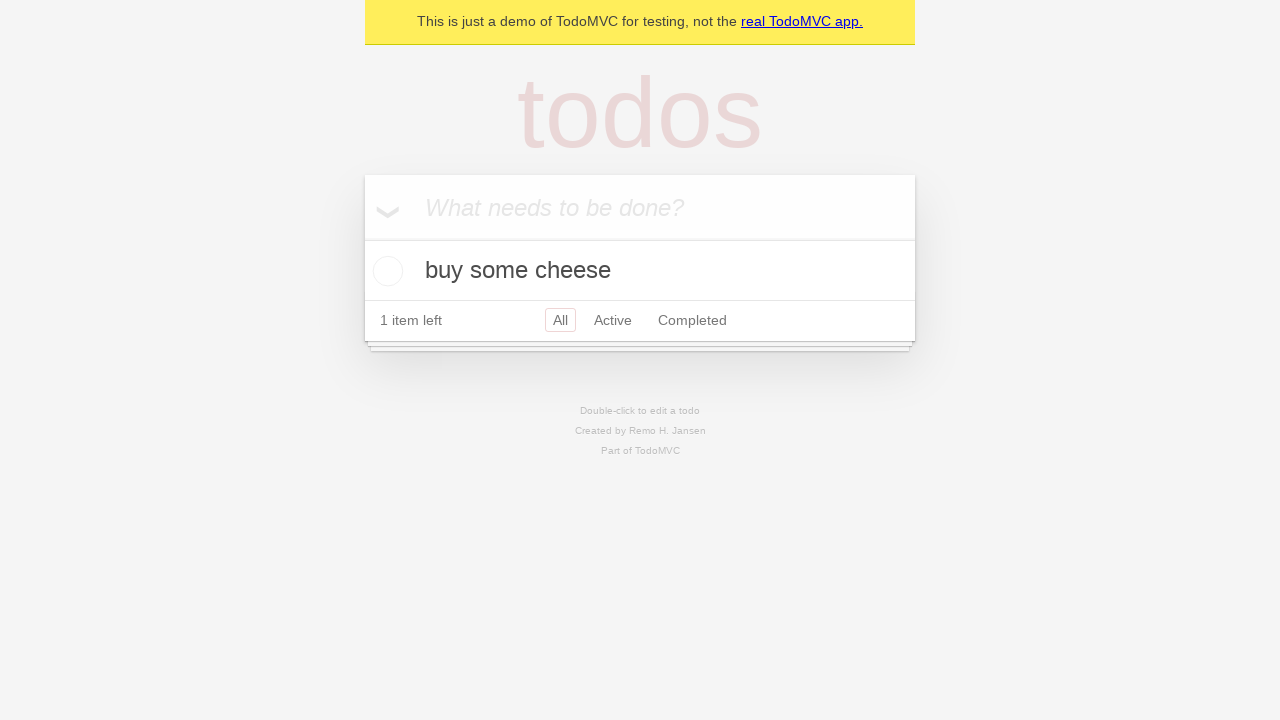

Filled new todo field with 'feed the cat' on internal:attr=[placeholder="What needs to be done?"i]
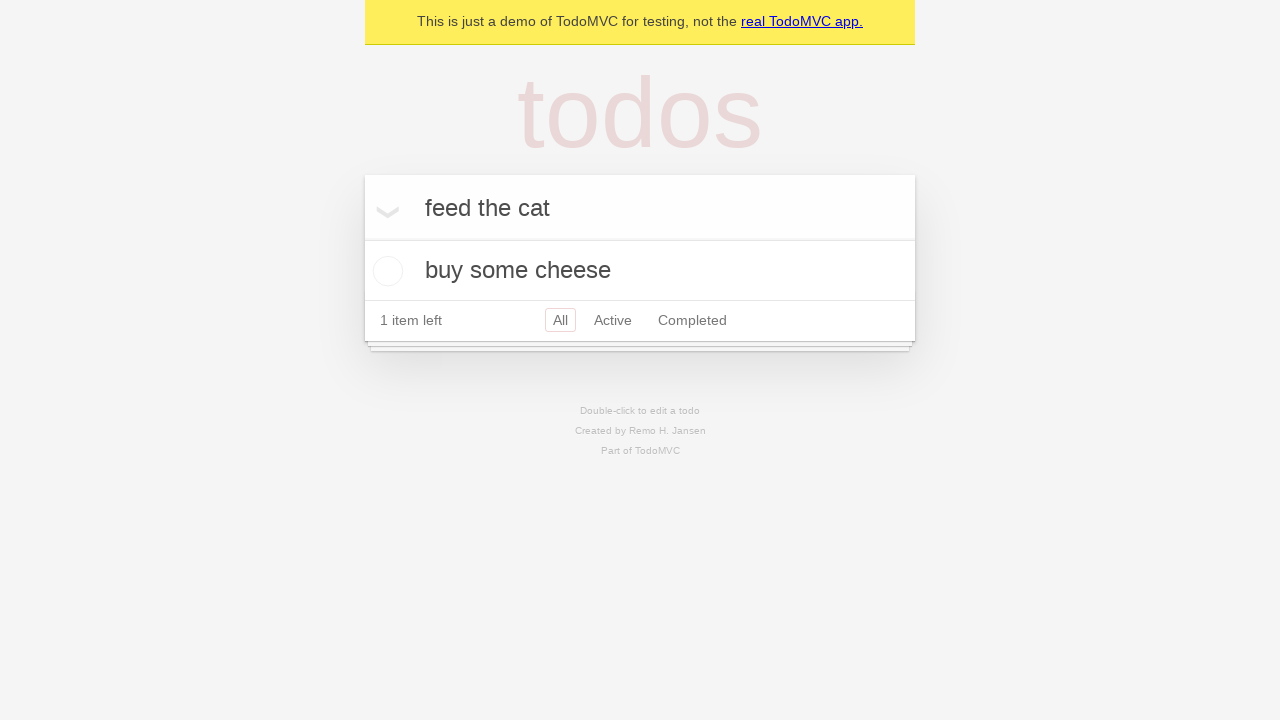

Pressed Enter to create todo item 'feed the cat' on internal:attr=[placeholder="What needs to be done?"i]
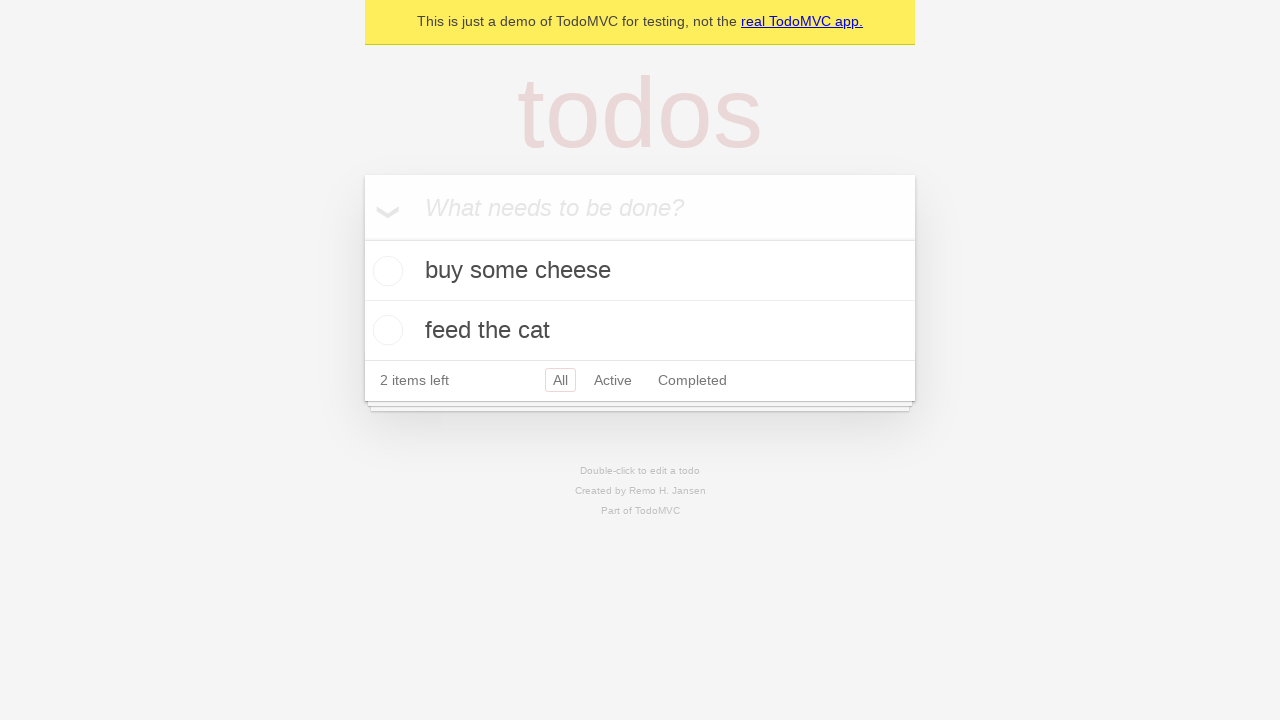

Filled new todo field with 'book a doctors appointment' on internal:attr=[placeholder="What needs to be done?"i]
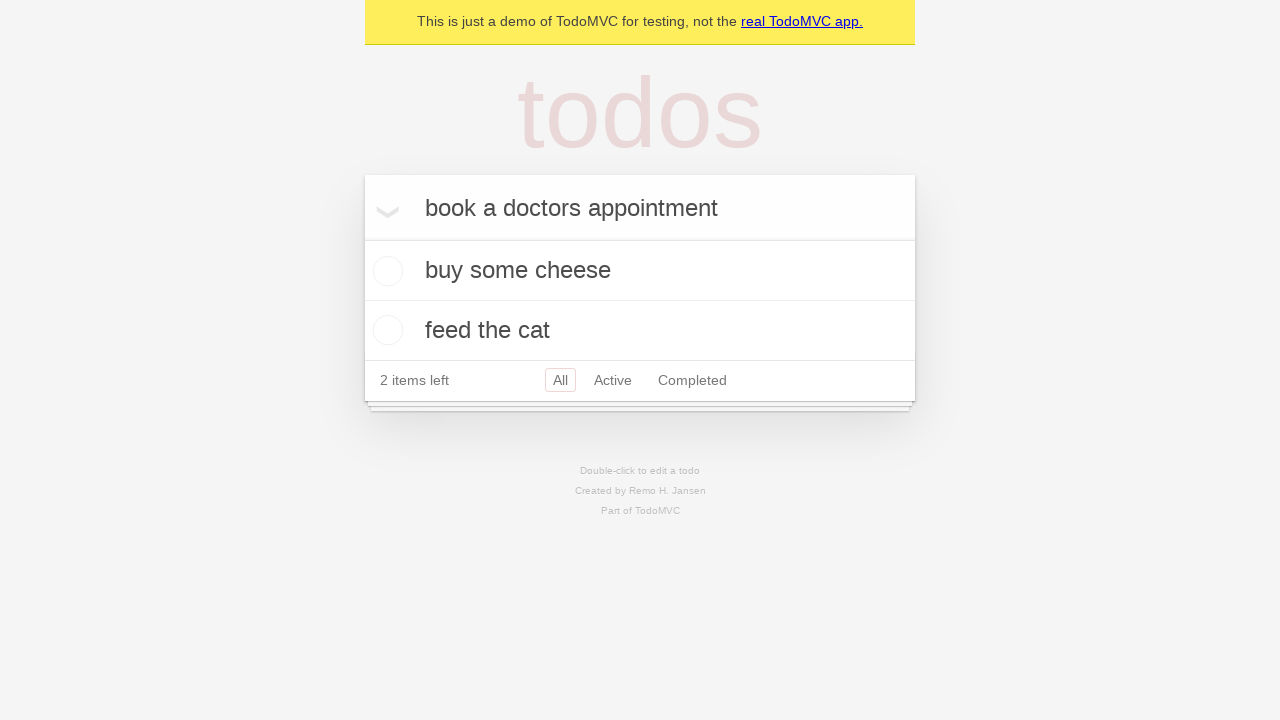

Pressed Enter to create todo item 'book a doctors appointment' on internal:attr=[placeholder="What needs to be done?"i]
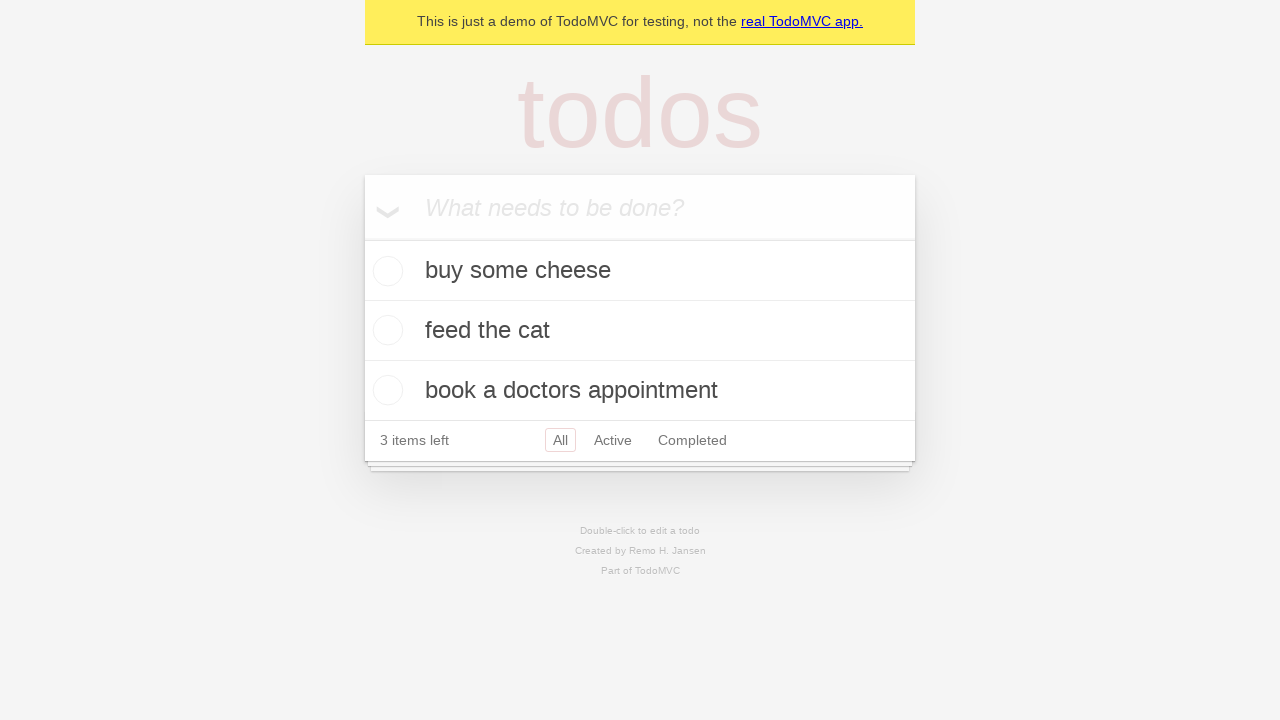

Checked the 'Mark all as complete' toggle at (362, 238) on internal:label="Mark all as complete"i
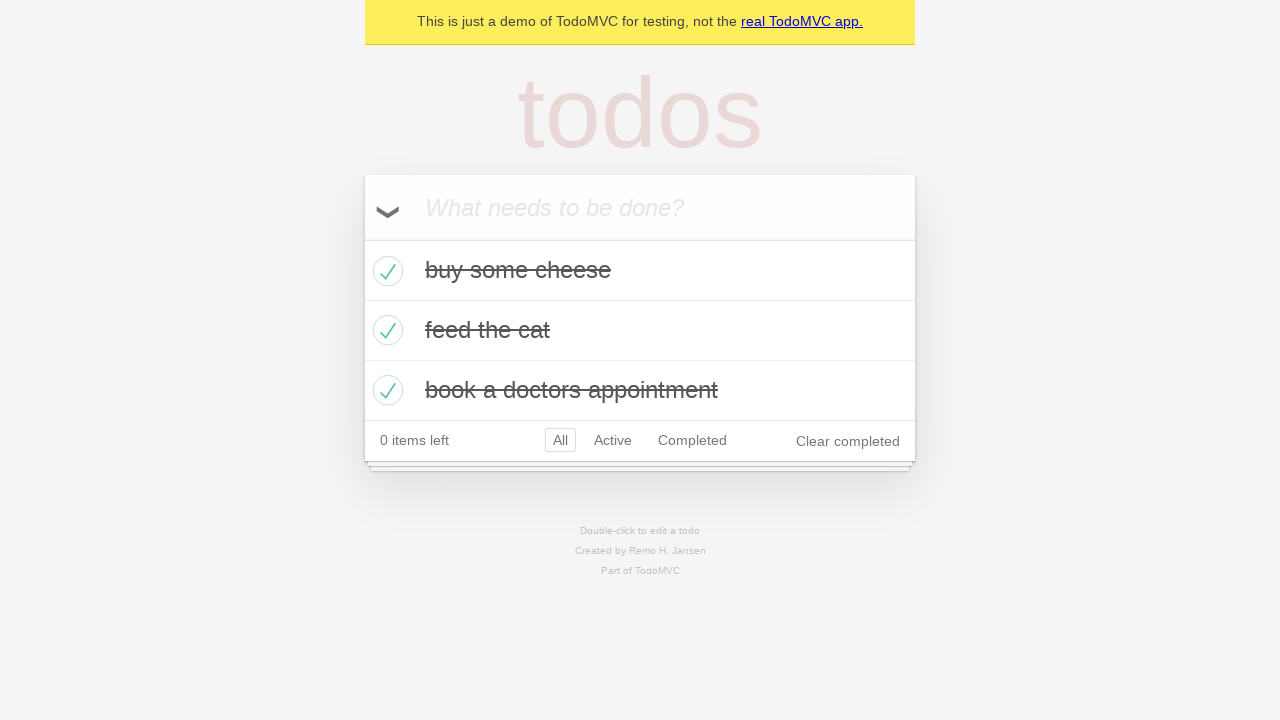

Unchecked the first todo item at (385, 271) on internal:testid=[data-testid="todo-item"s] >> nth=0 >> internal:role=checkbox
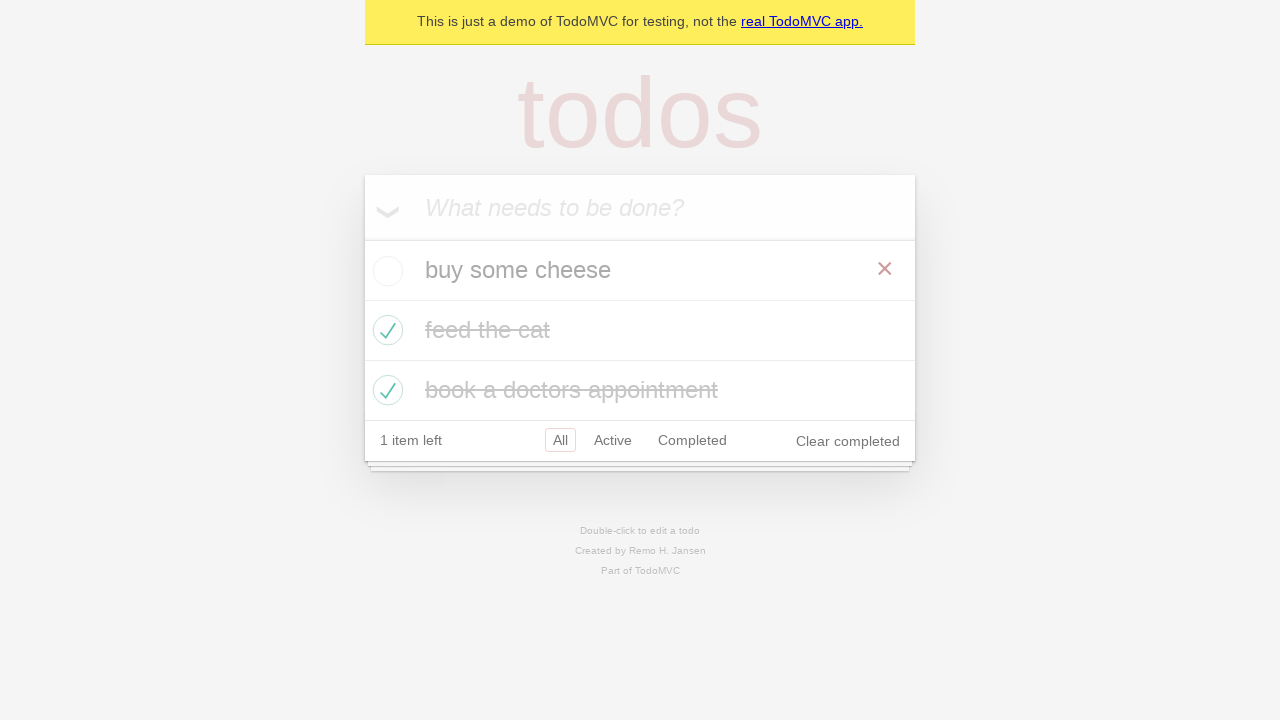

Checked the first todo item again at (385, 271) on internal:testid=[data-testid="todo-item"s] >> nth=0 >> internal:role=checkbox
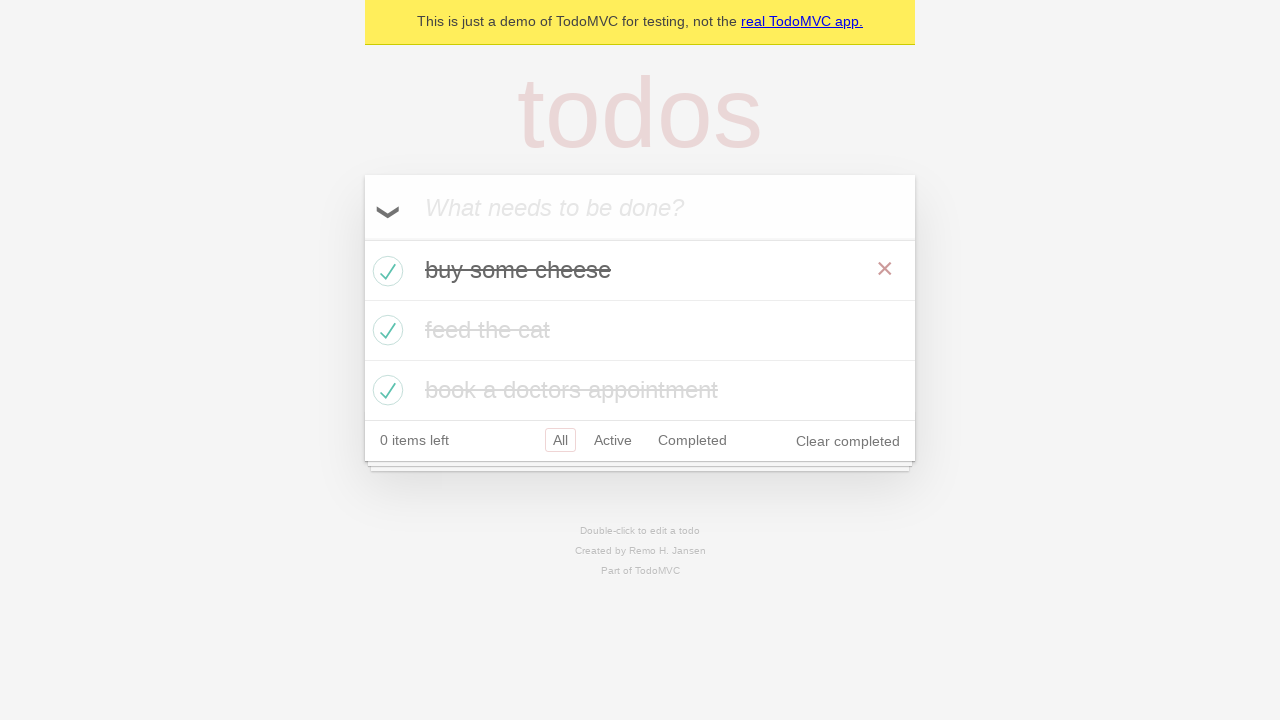

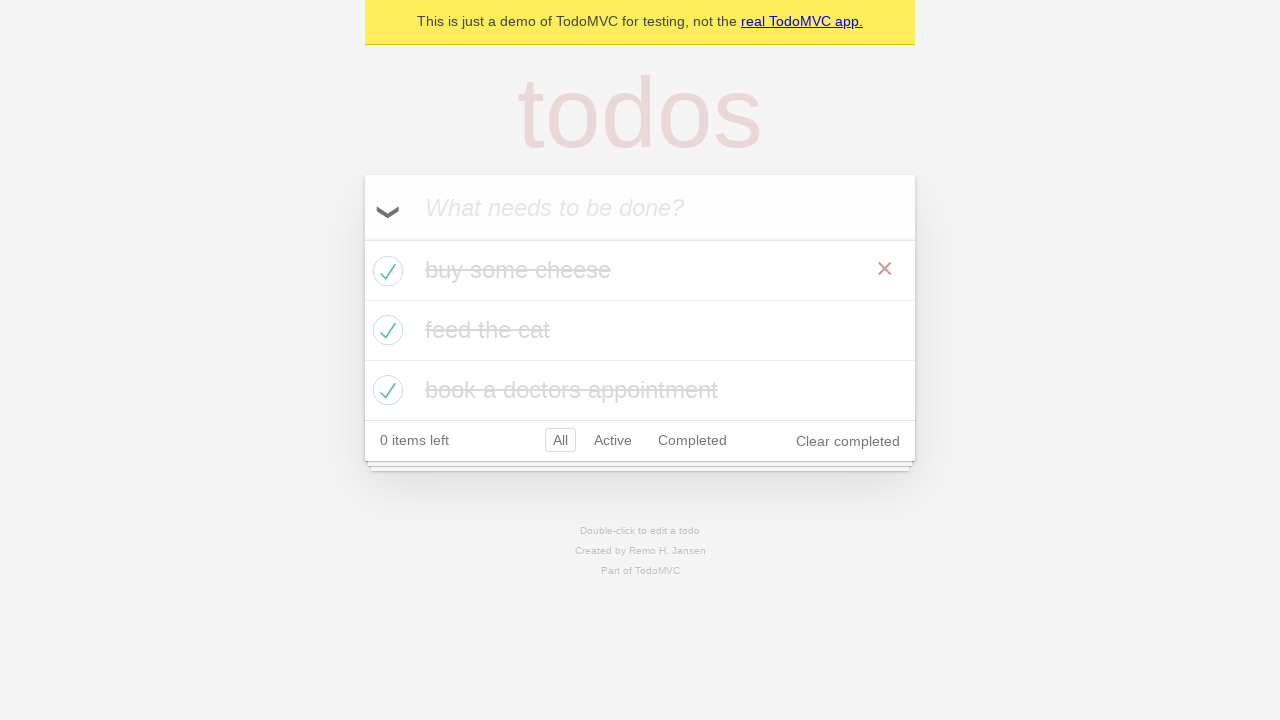